Tests interaction with a web table on a practice automation page by verifying the table exists, checking a fieldset legend element, and confirming the table structure with rows and columns.

Starting URL: https://www.rahulshettyacademy.com/AutomationPractice/

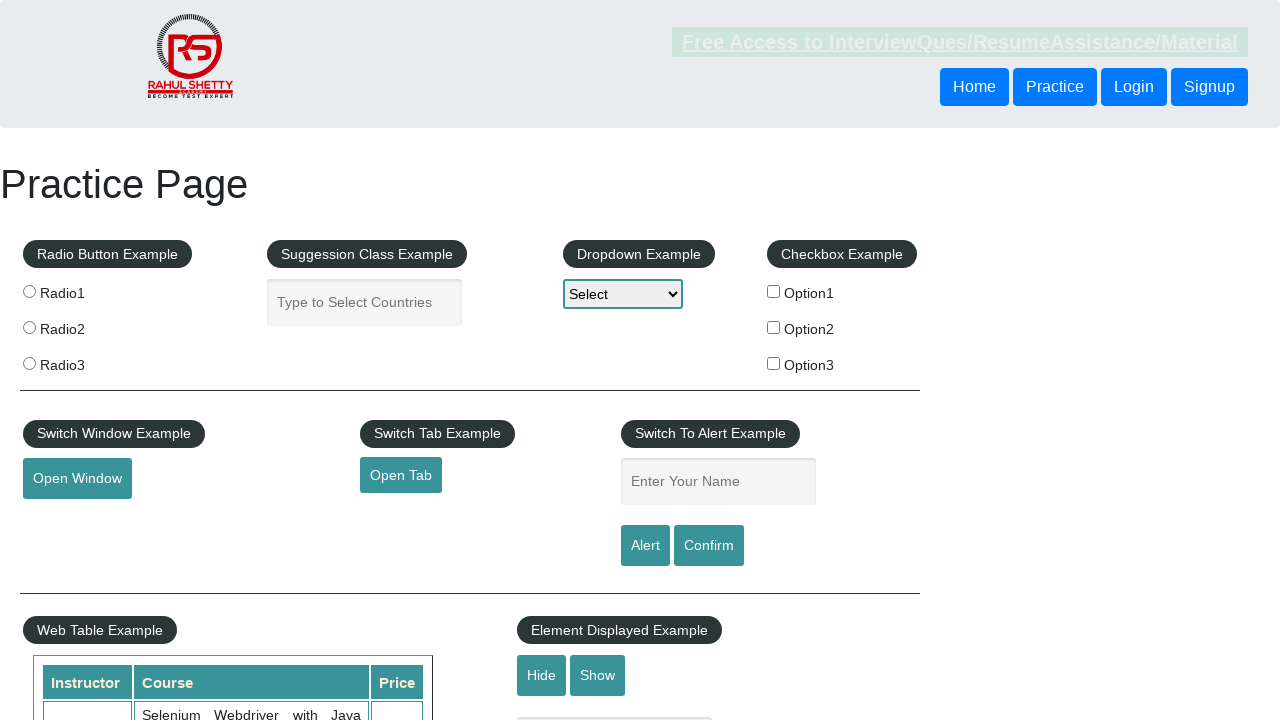

Fieldset legend element loaded
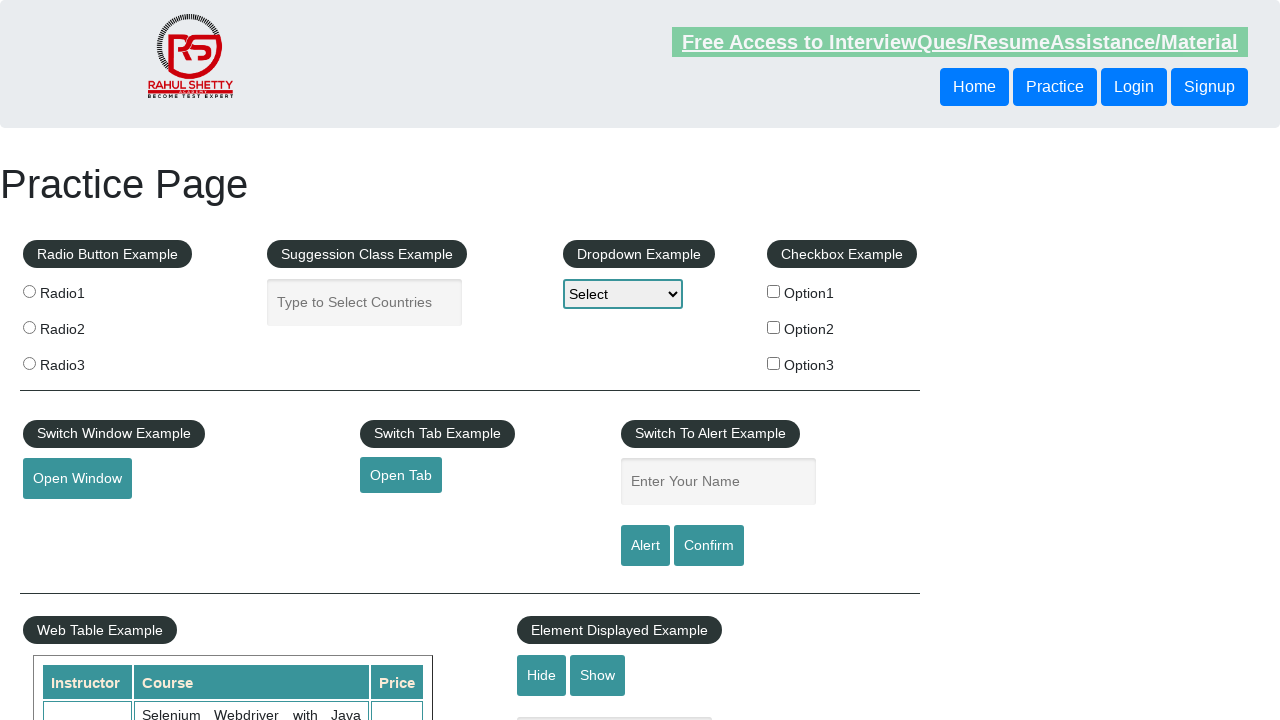

Courses element verified to exist
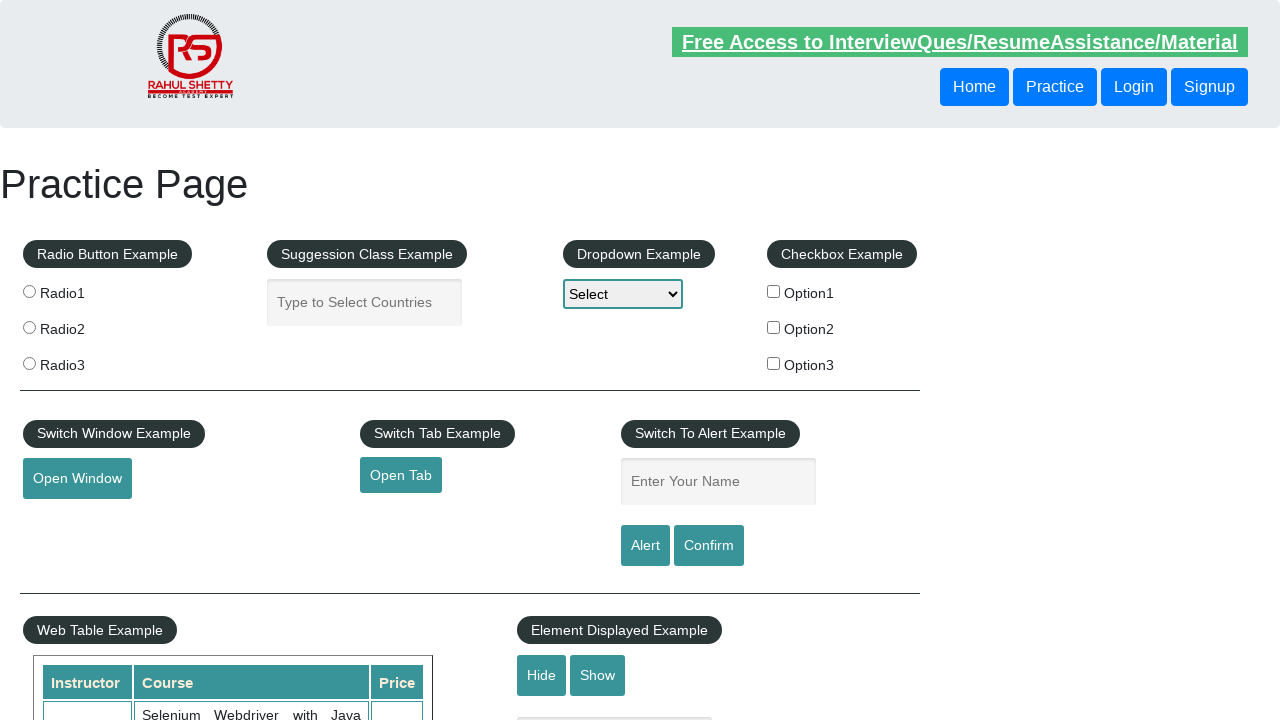

Product table element loaded
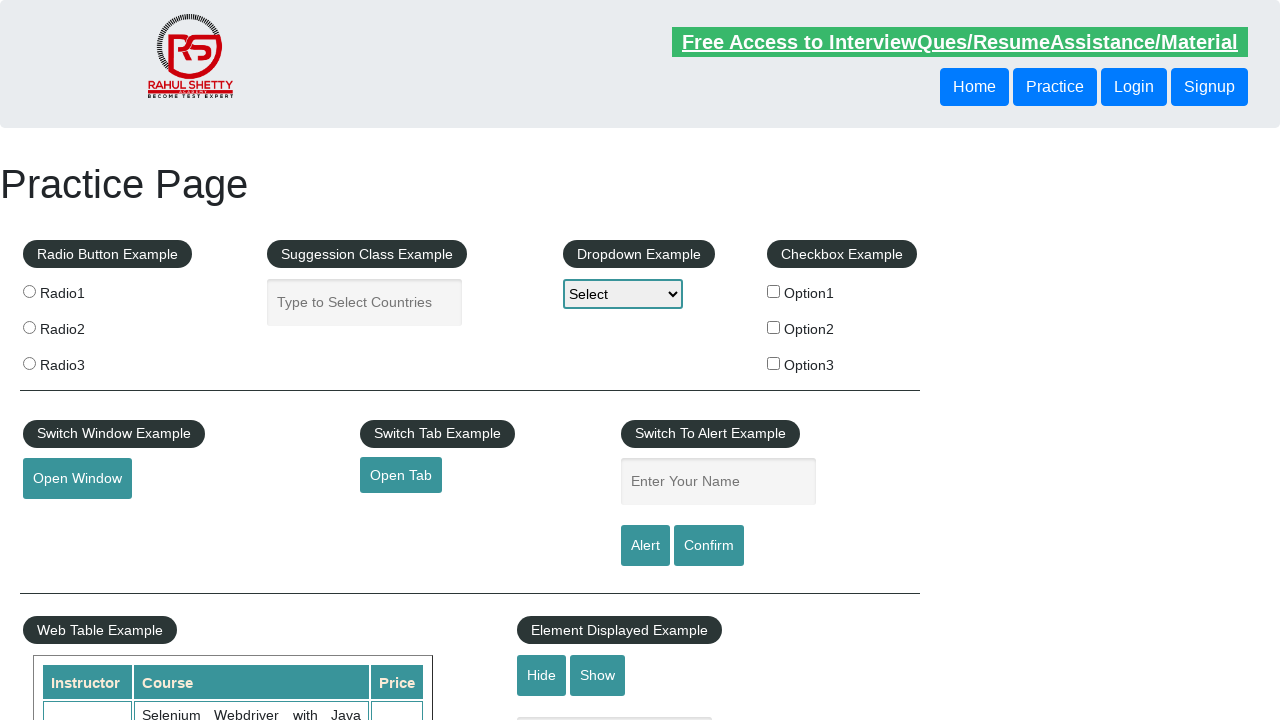

Table rows verified to exist
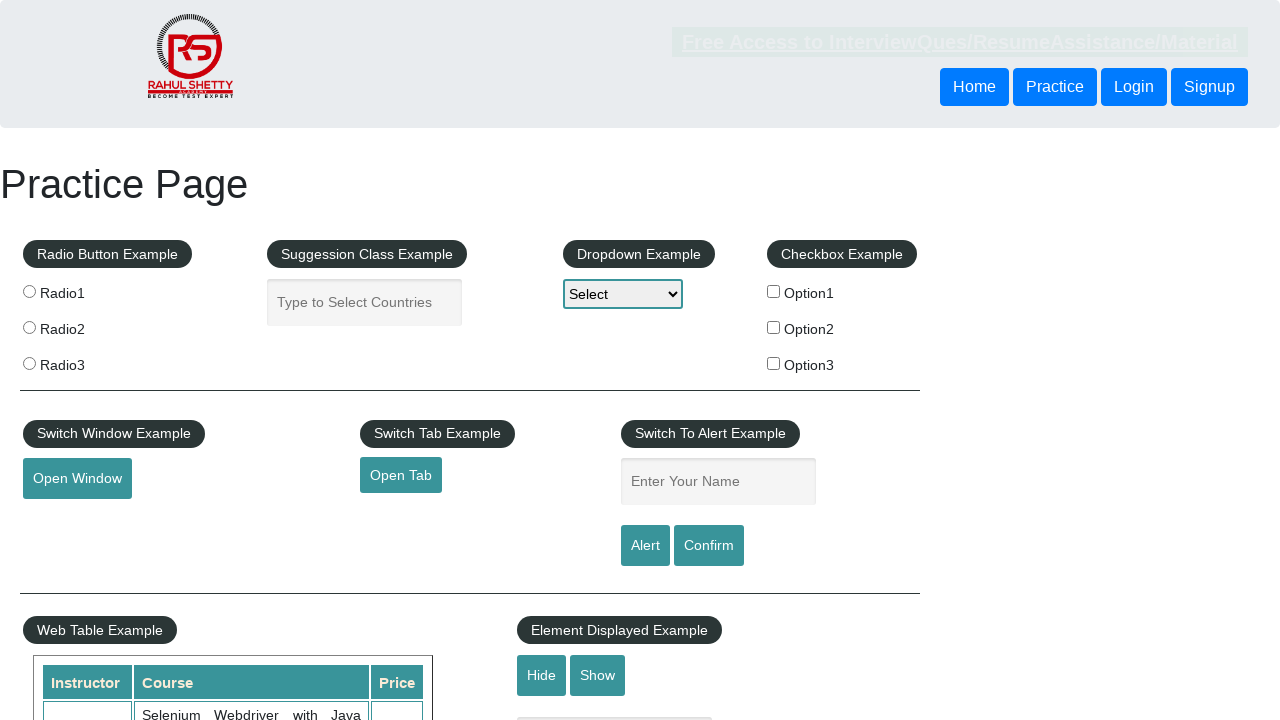

Table columns in second row verified to exist
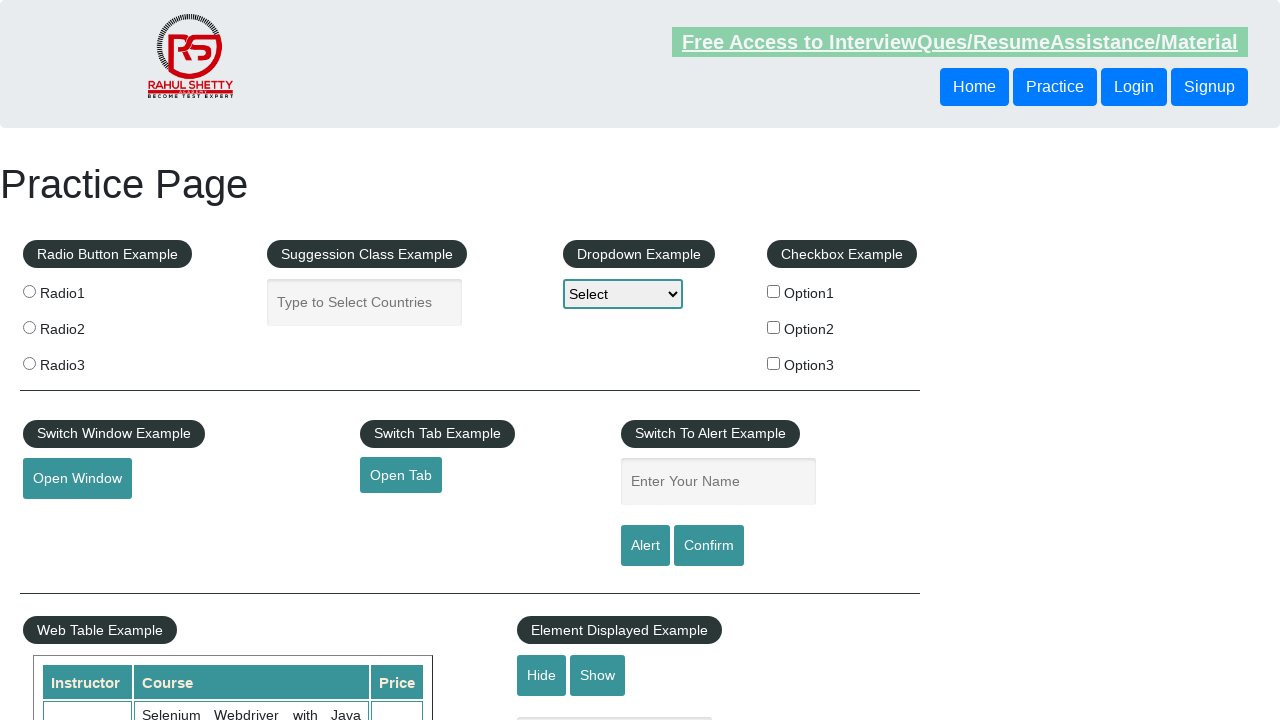

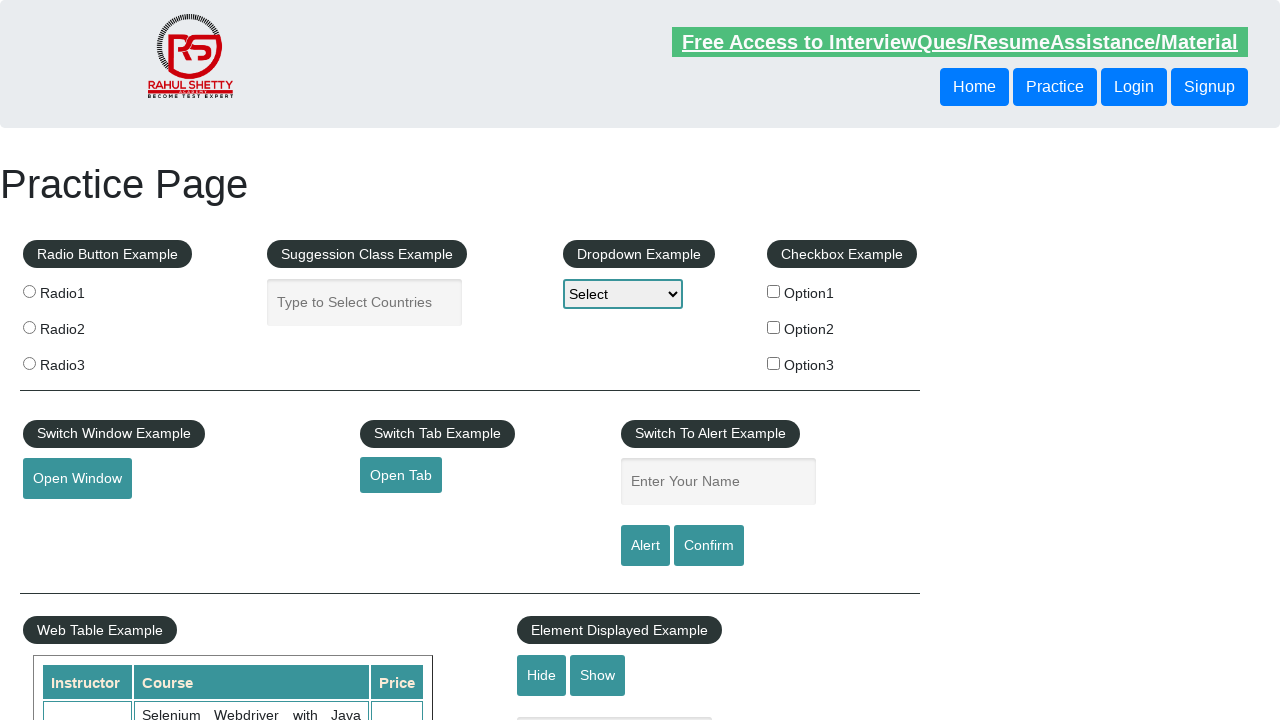